Tests date selection dropdowns by selecting year, month, and day using different selection methods

Starting URL: http://practice.cydeo.com/dropdown

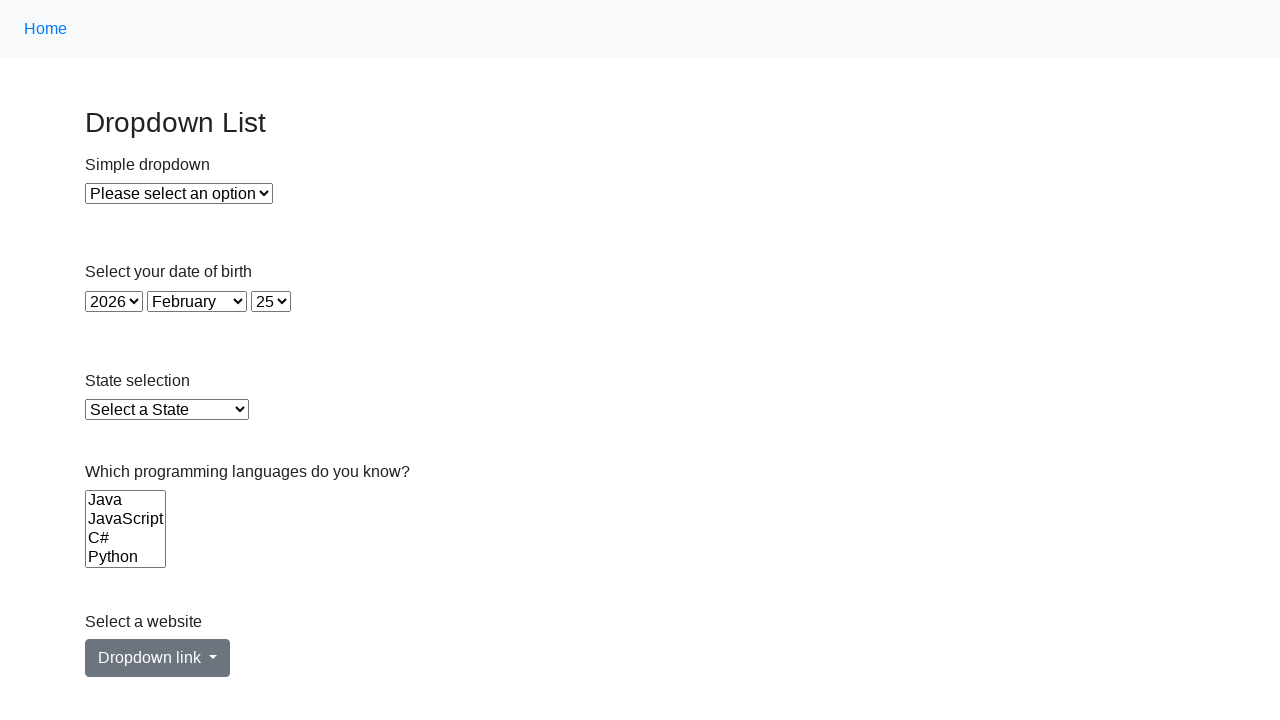

Selected year 1950 from year dropdown by visible text on select#year
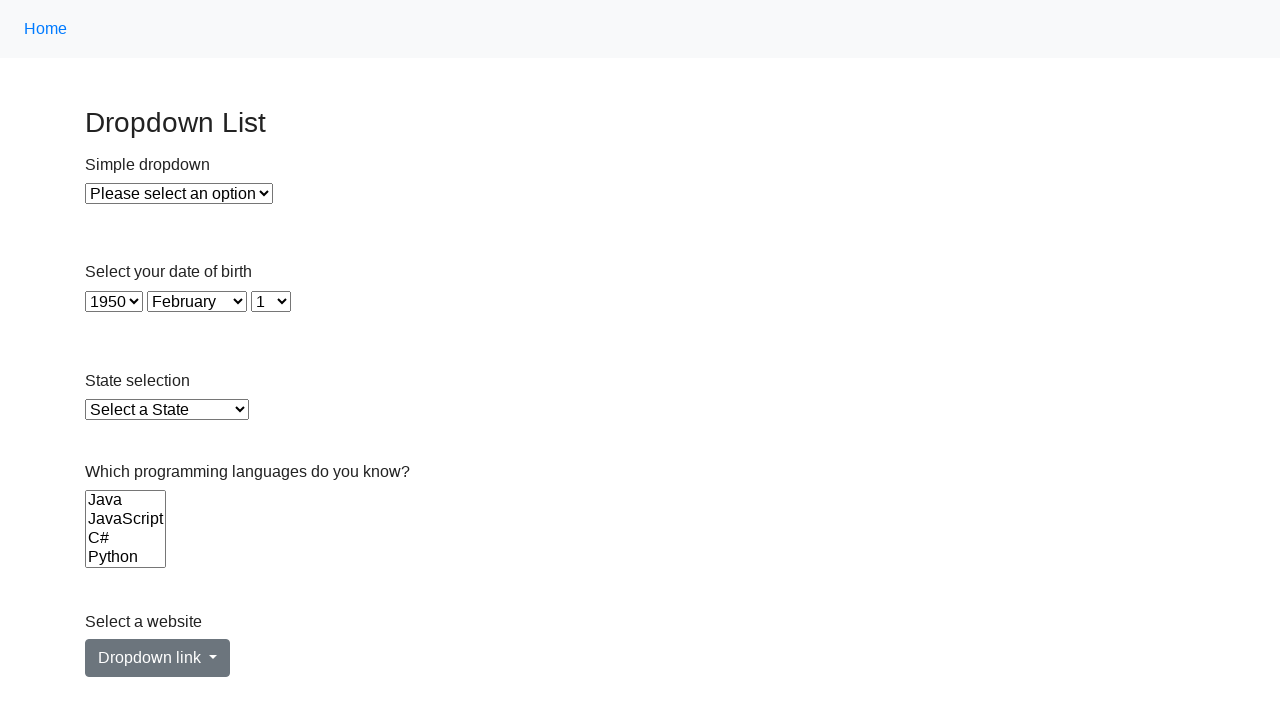

Selected December (month 11) from month dropdown by value on select#month
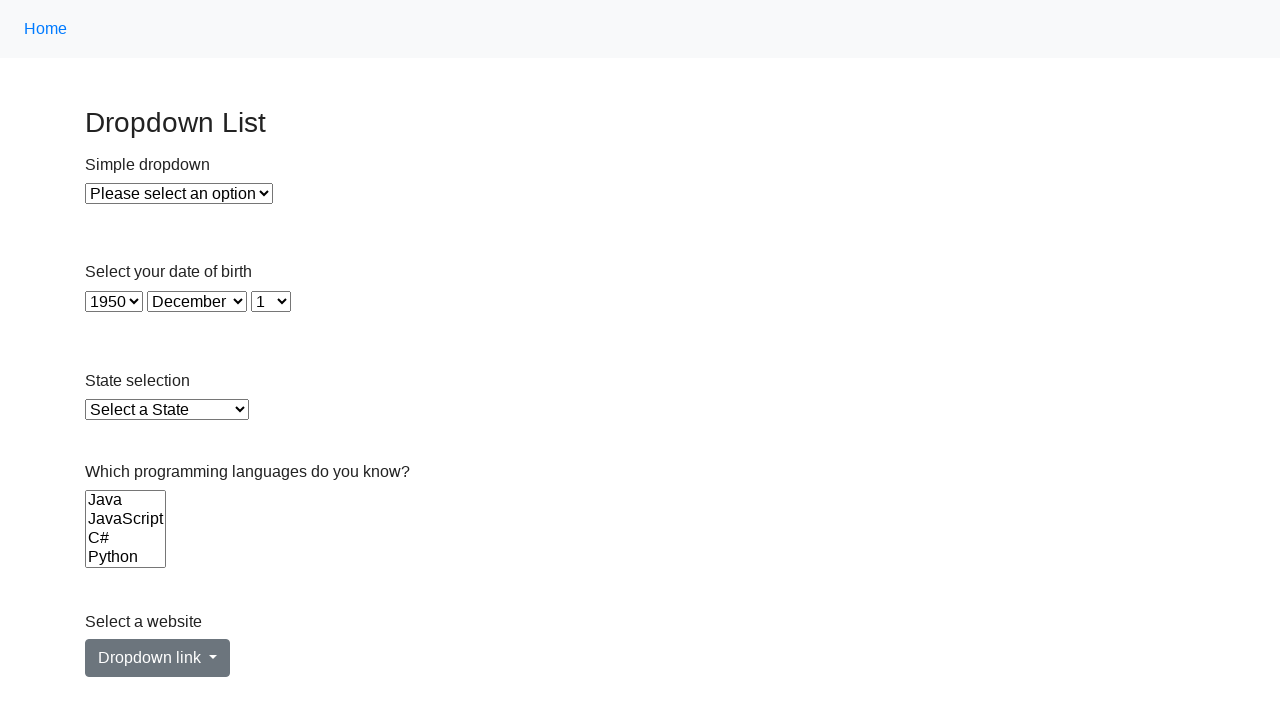

Selected day 1 from day dropdown by index (first option) on select#day
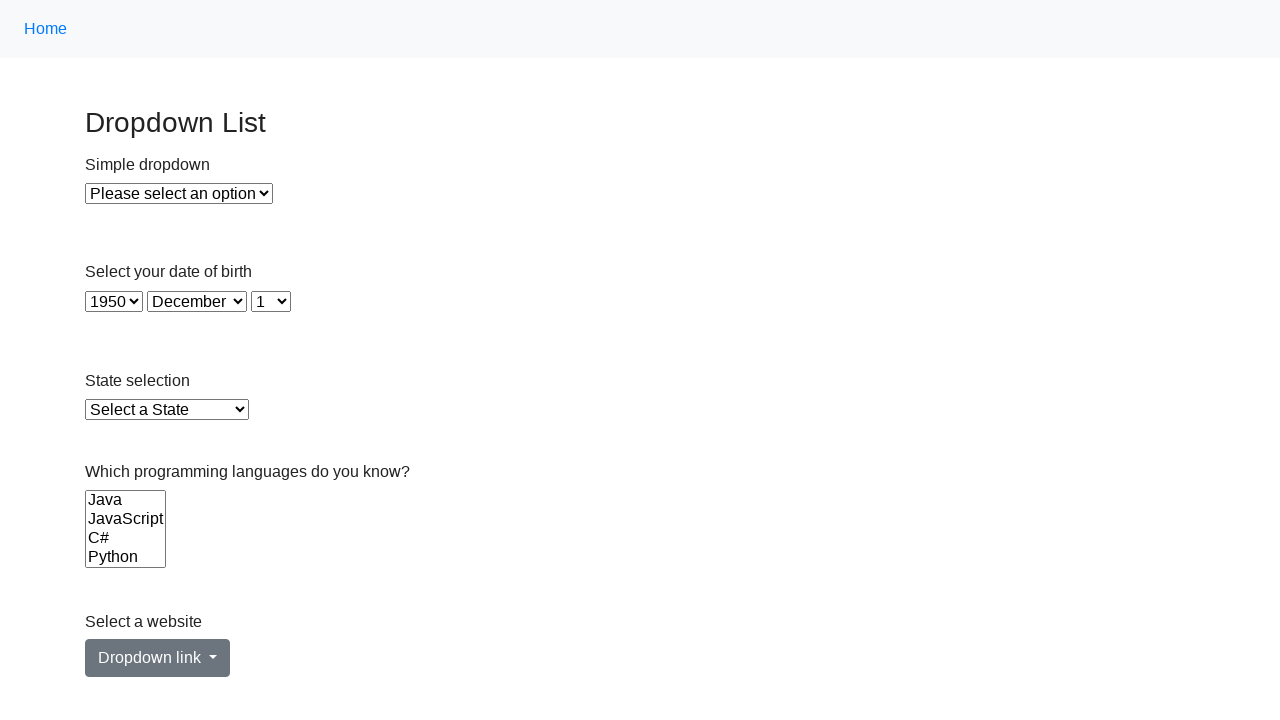

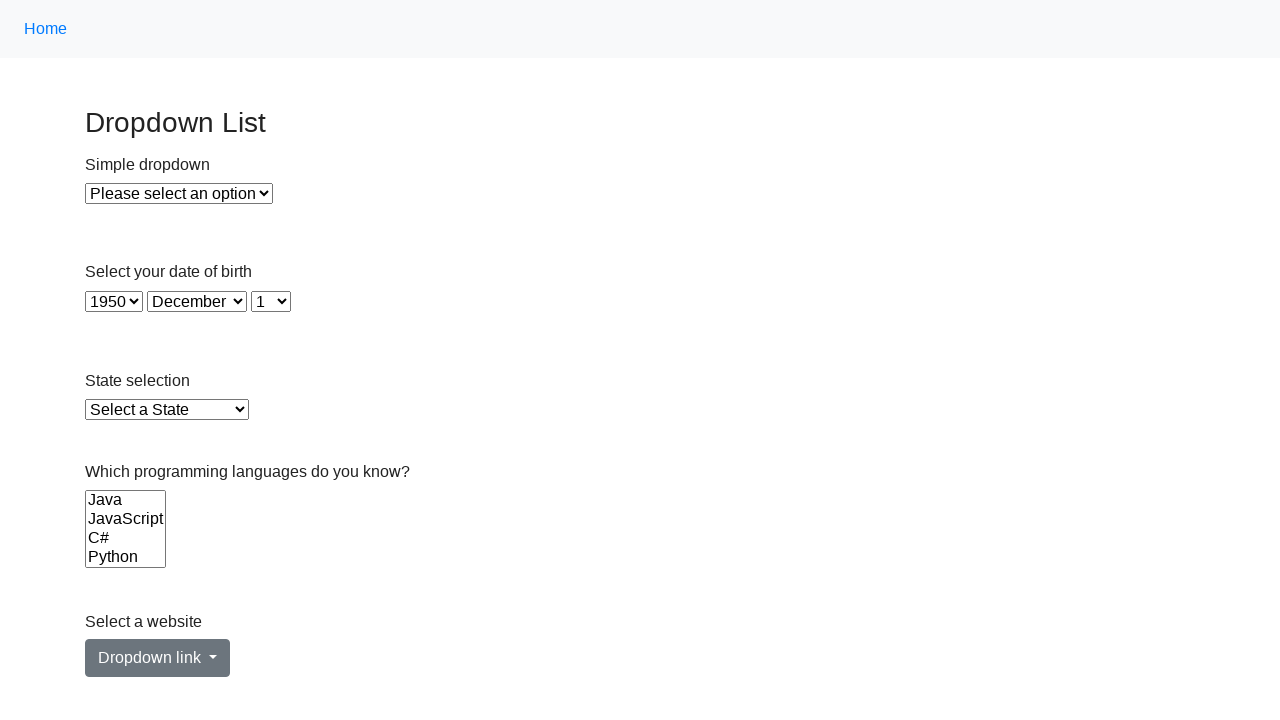